Navigates to Flipkart homepage. This is an incomplete test that only opens the website without performing any further actions.

Starting URL: https://www.flipkart.com/

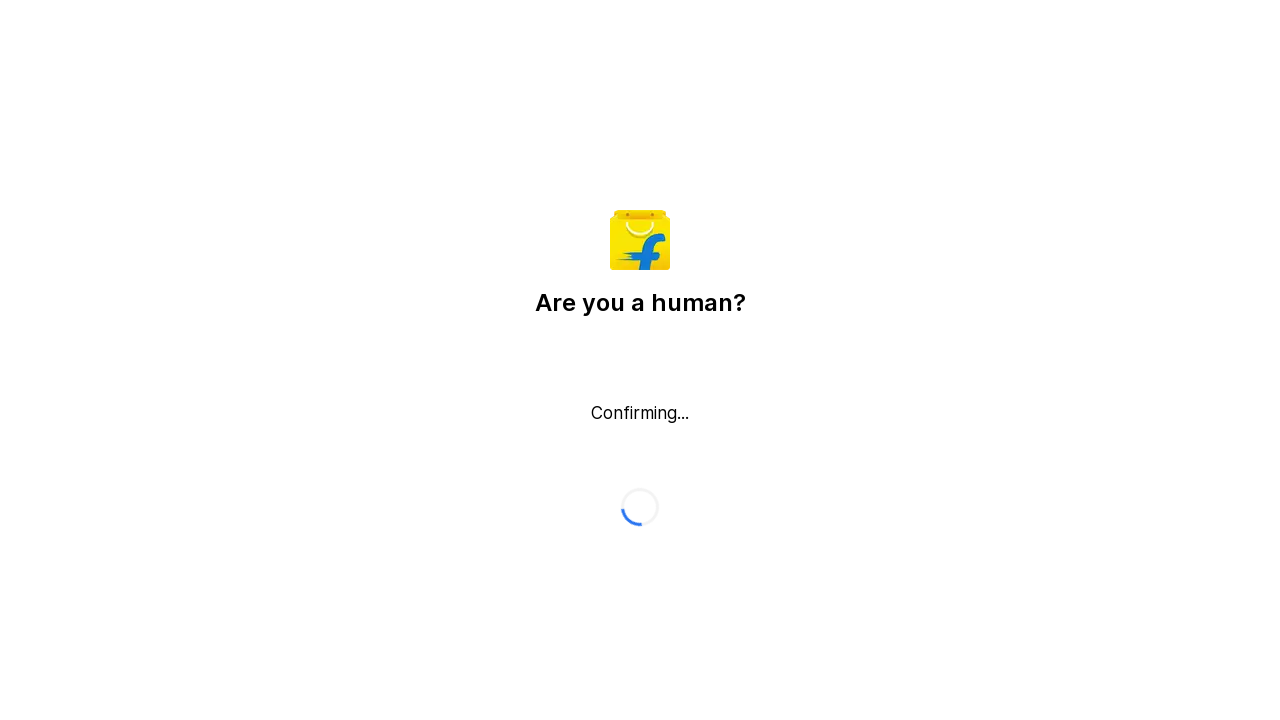

Waited for Flipkart homepage to load (DOM content loaded)
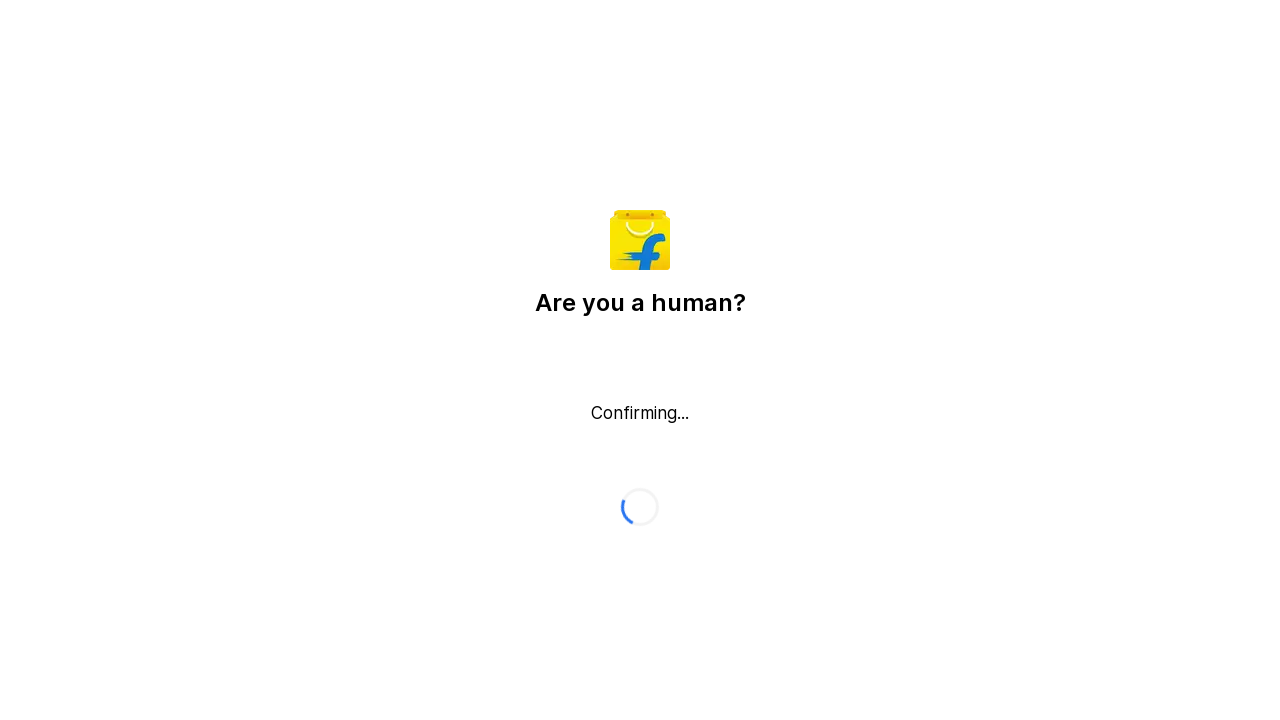

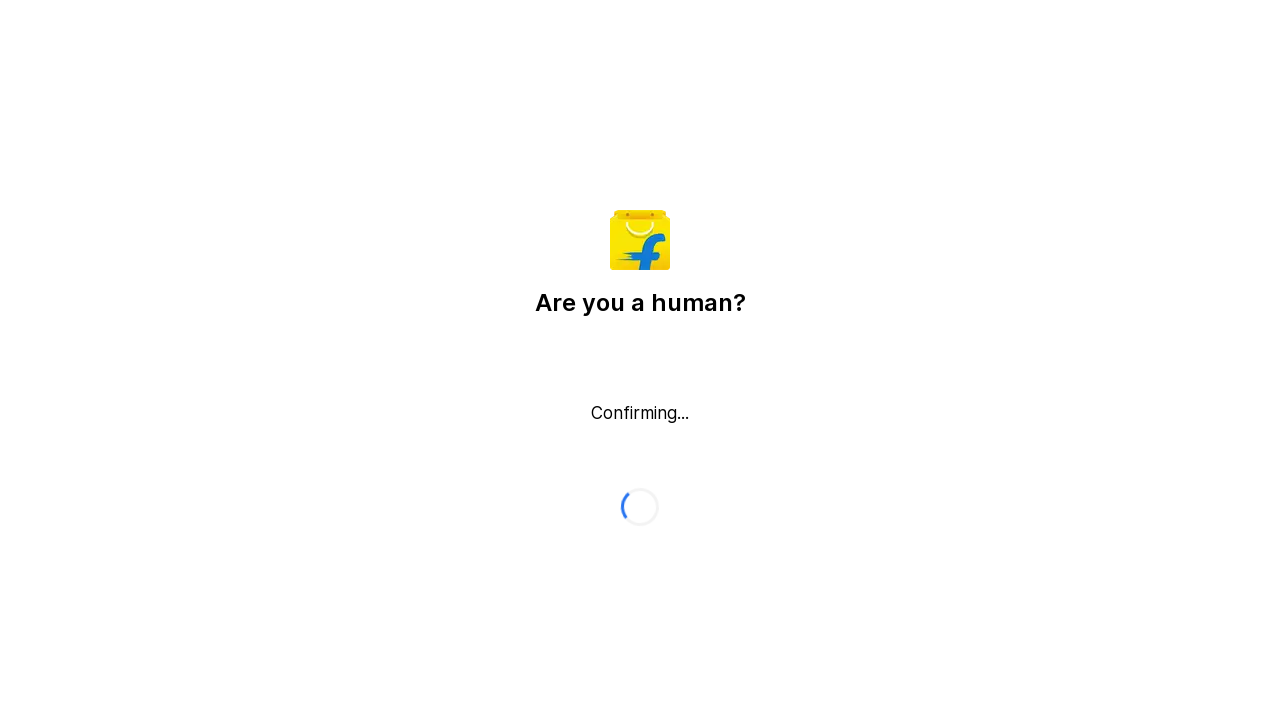